Tests date picker functionality by selecting a specific date through year, month, and day selection

Starting URL: https://demoqa.com/date-picker

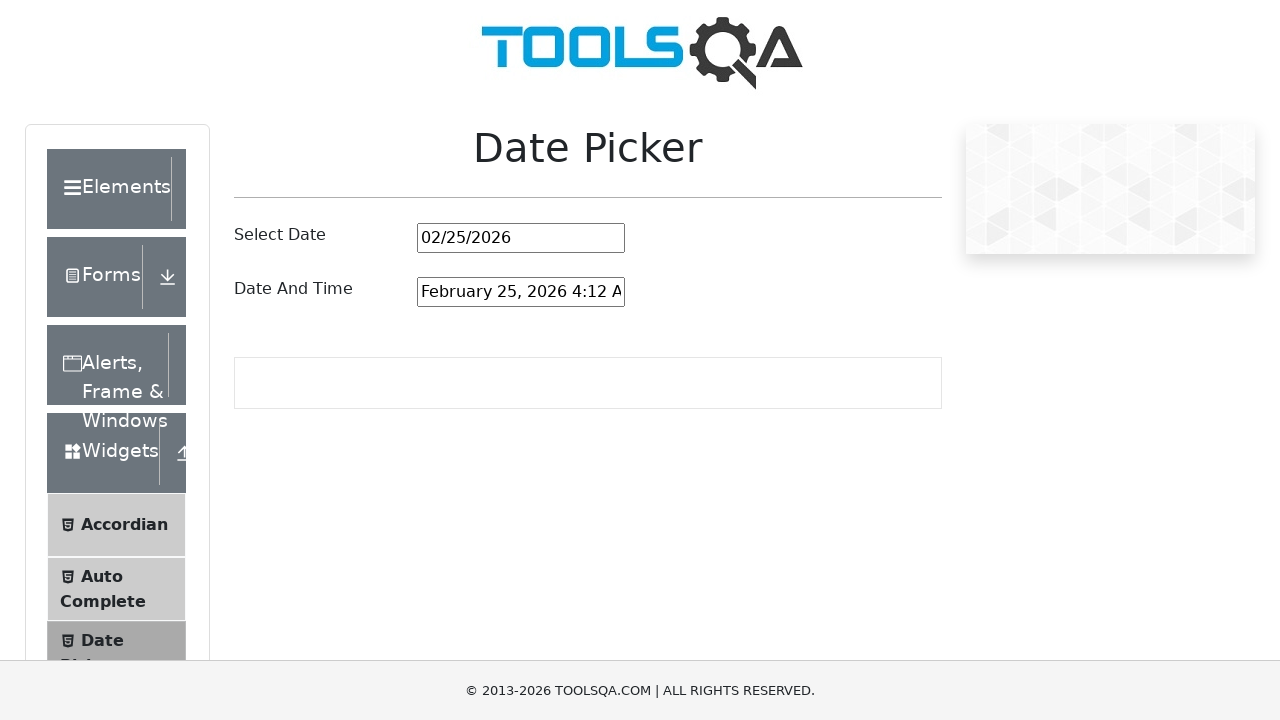

Clicked on date picker input to open calendar at (521, 238) on #datePickerMonthYearInput
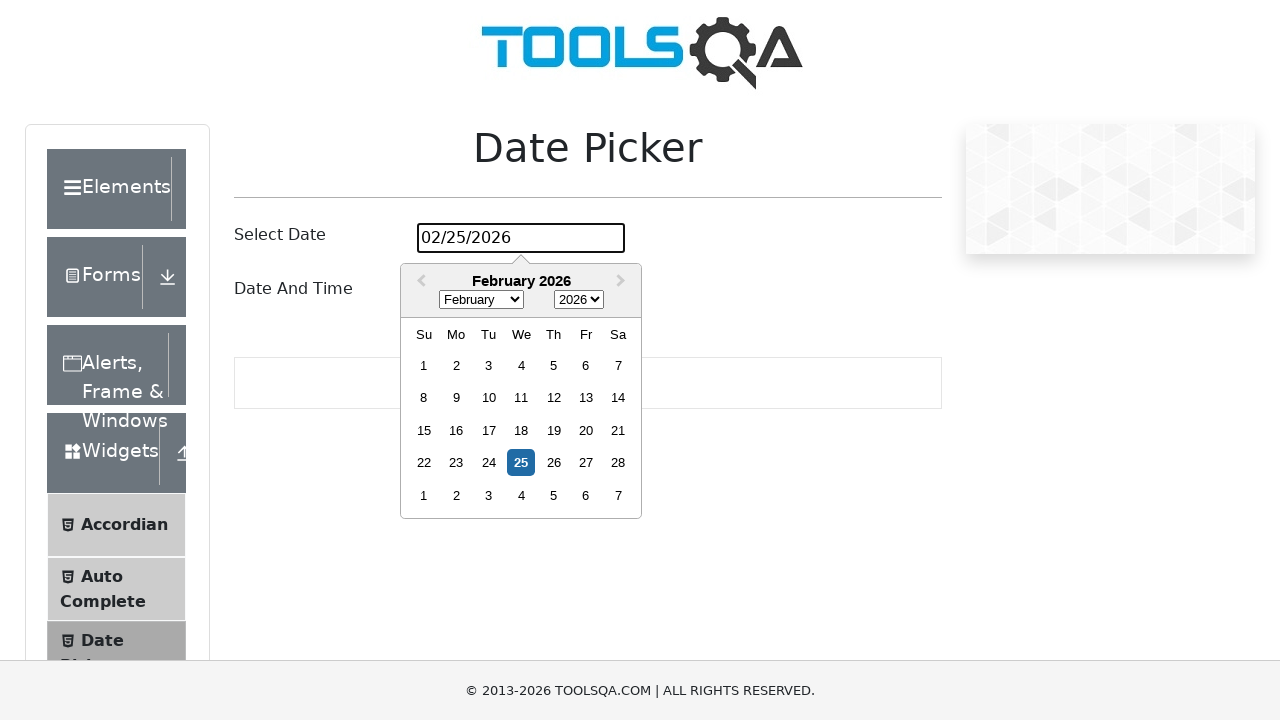

Selected year 2020 from year dropdown on select.react-datepicker__year-select
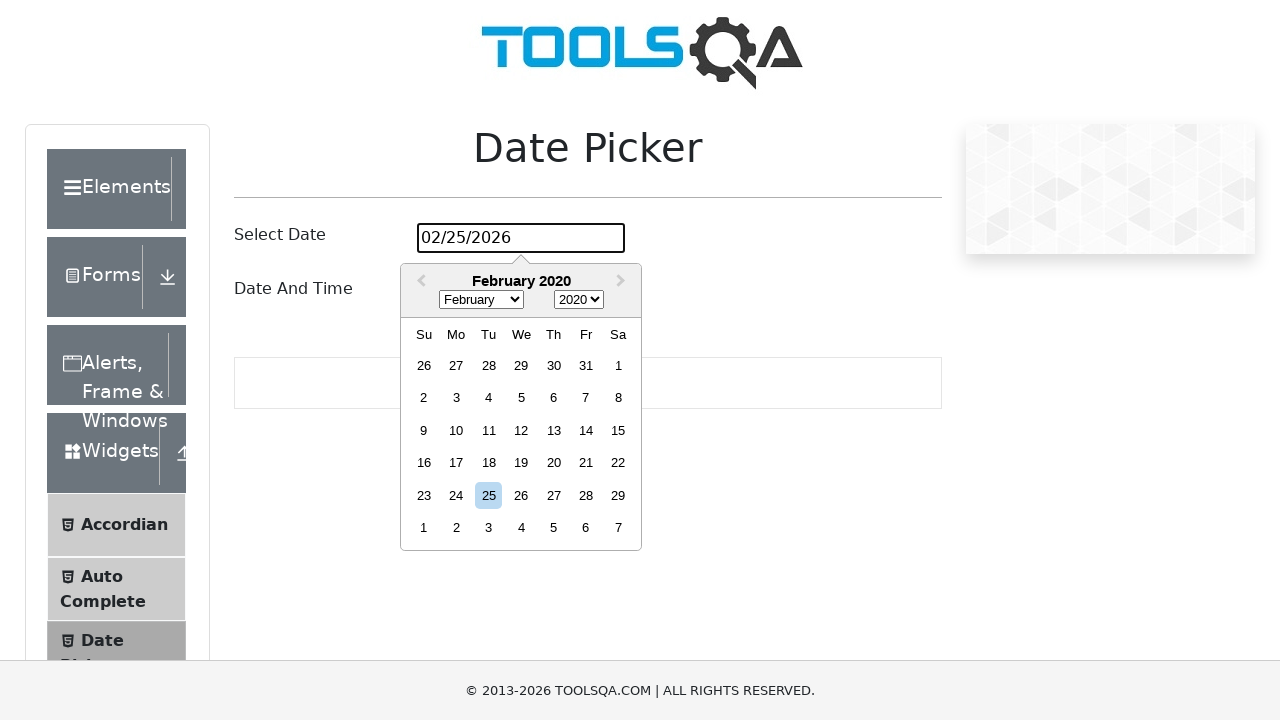

Selected June (month 5) from month dropdown on select.react-datepicker__month-select
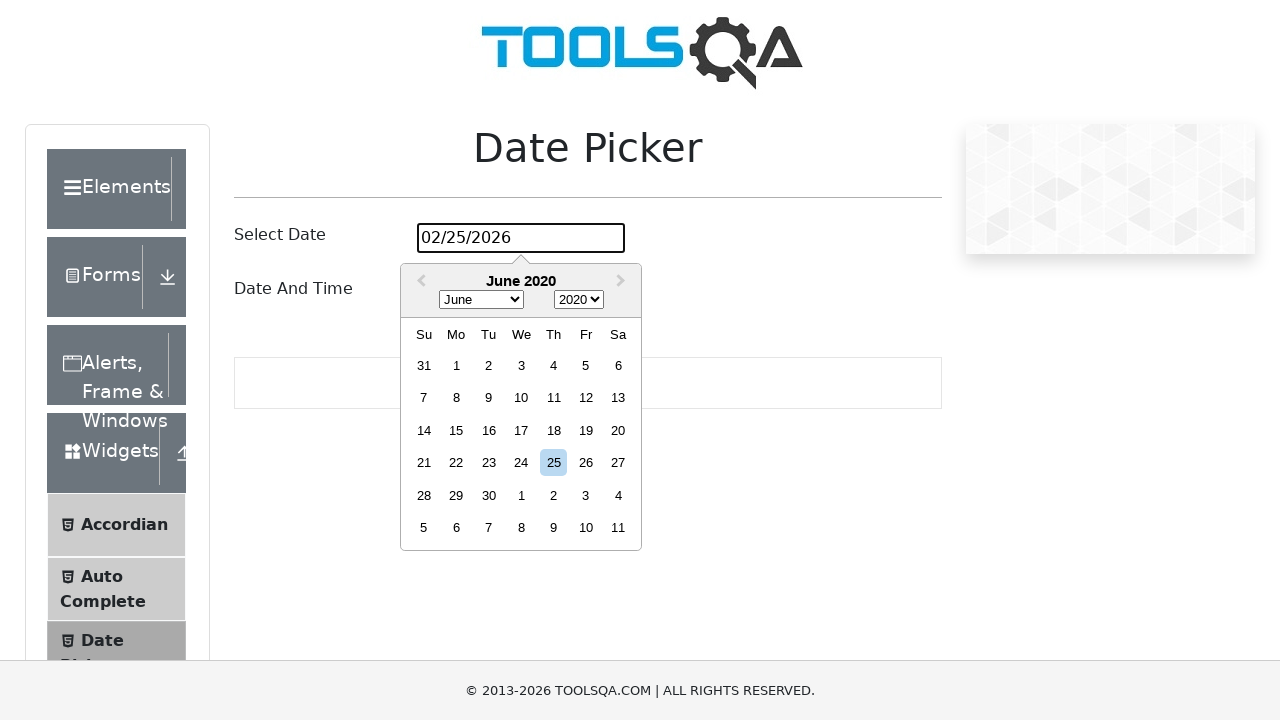

Clicked on day 23 to complete date selection at (489, 463) on div.react-datepicker__day.react-datepicker__day--023
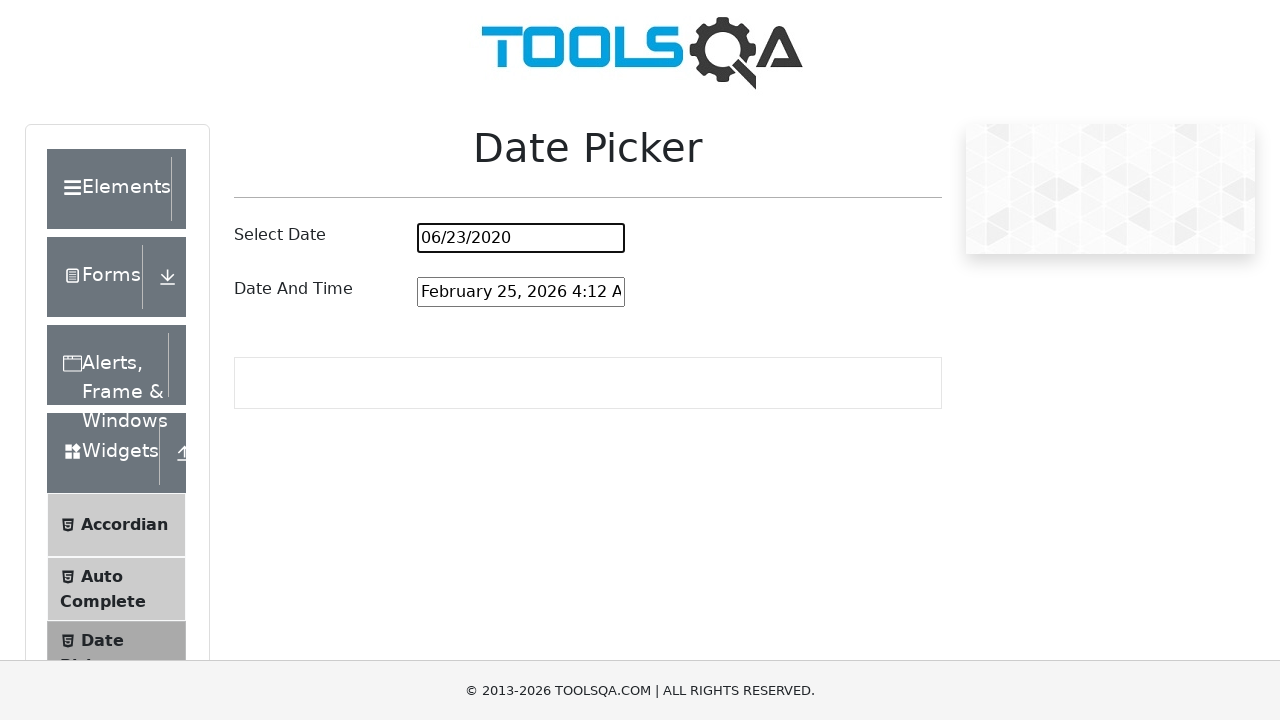

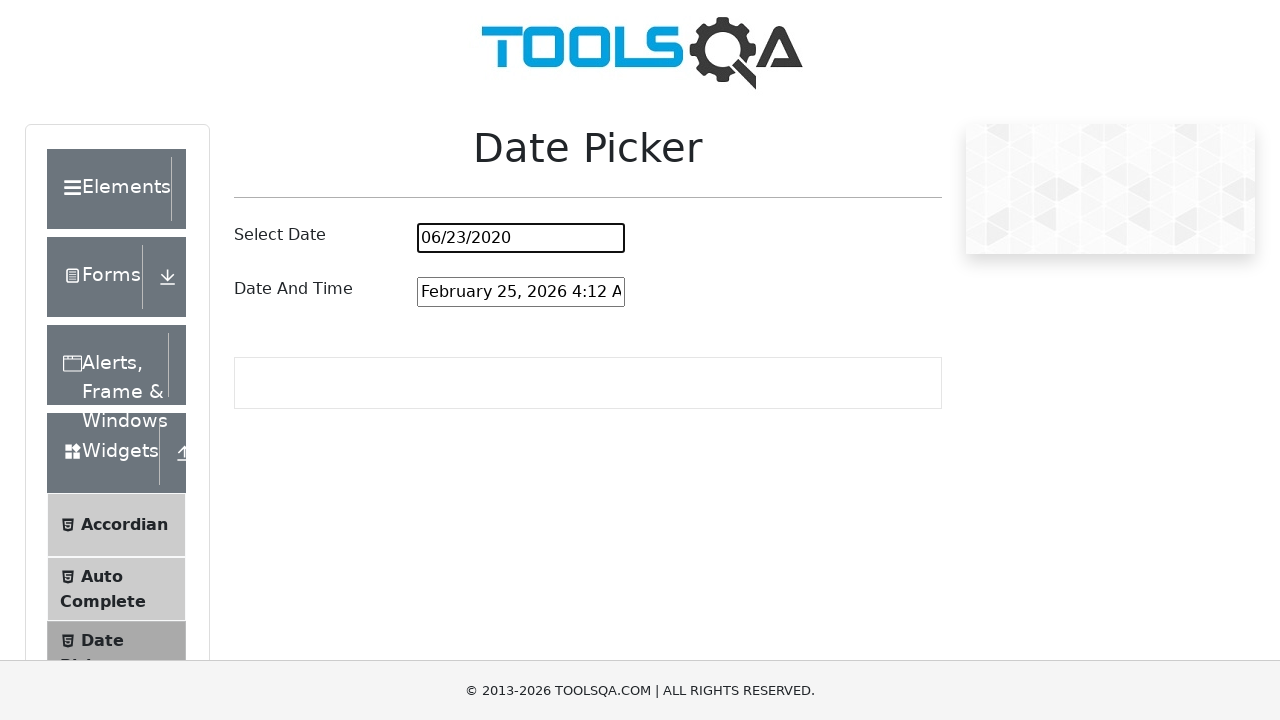